Tests text input functionality on UI Testing Playground by clicking a Text Input link, filling a textbox with text, clicking a button to update its name, and verifying the button text changed accordingly.

Starting URL: http://www.uitestingplayground.com/

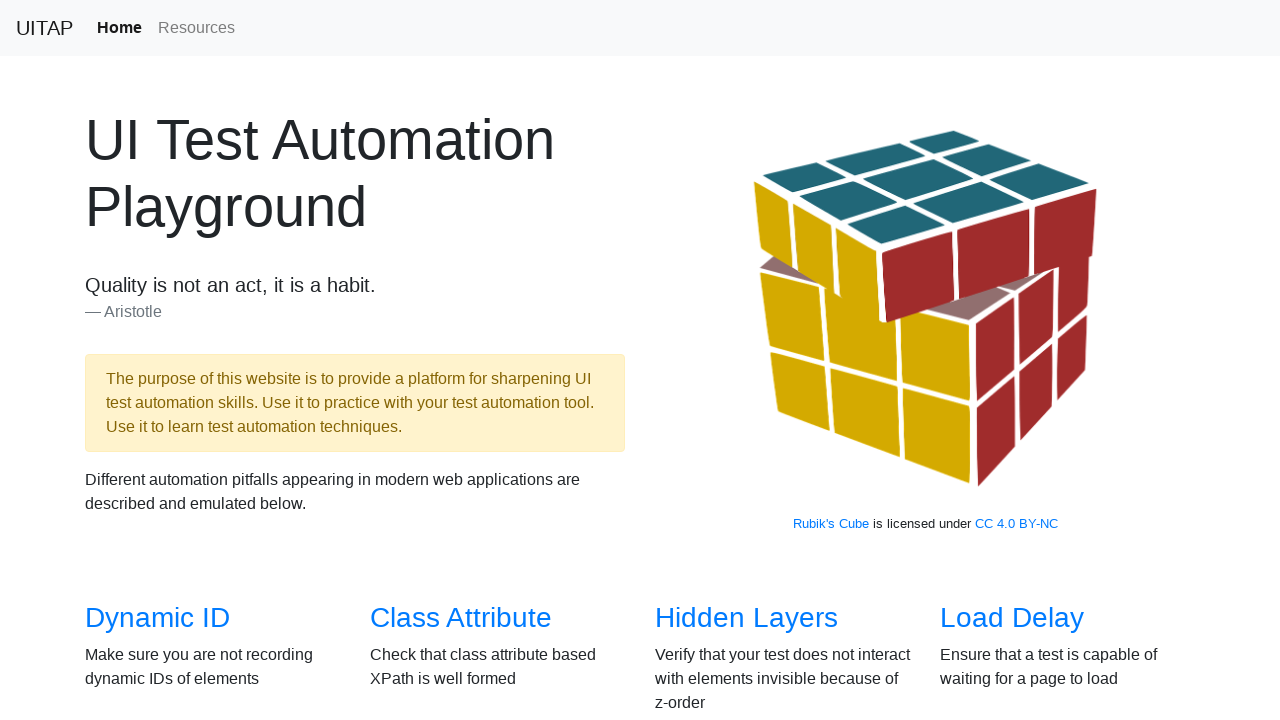

Clicked on the Text Input link at (1002, 360) on internal:role=link[name="Text Input"s]
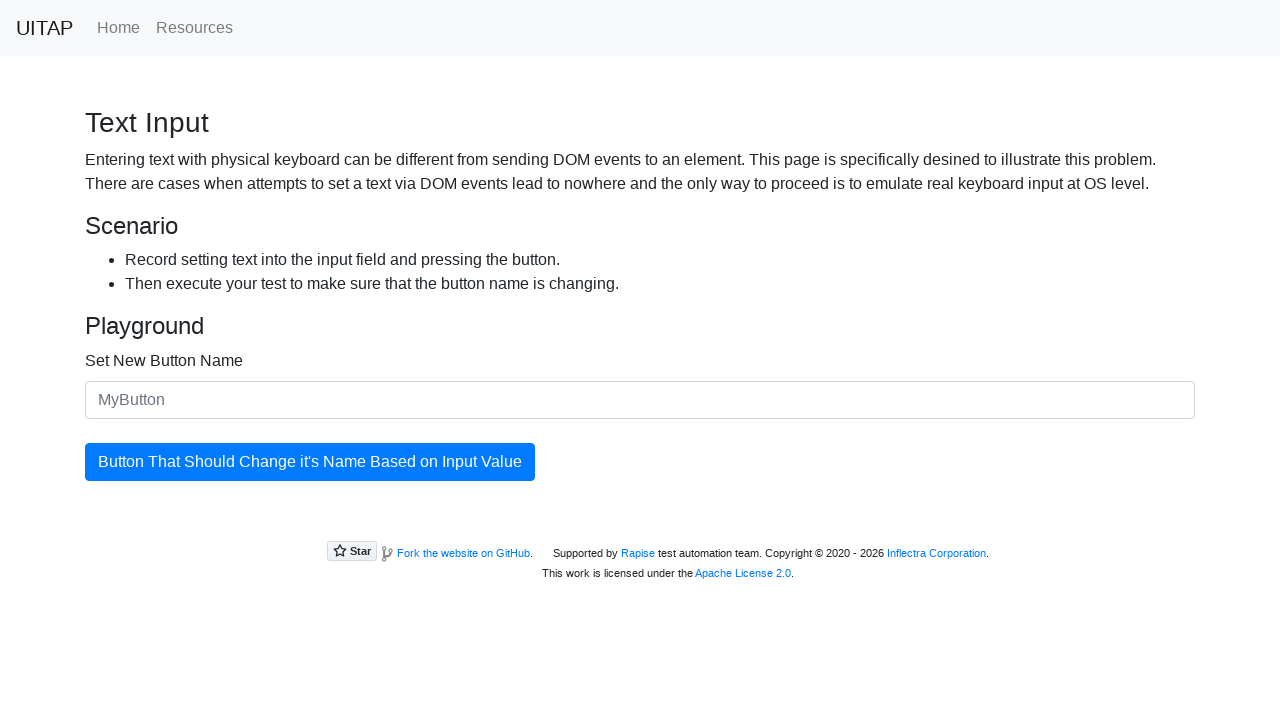

Clicked on the textbox to focus it at (640, 400) on internal:role=textbox
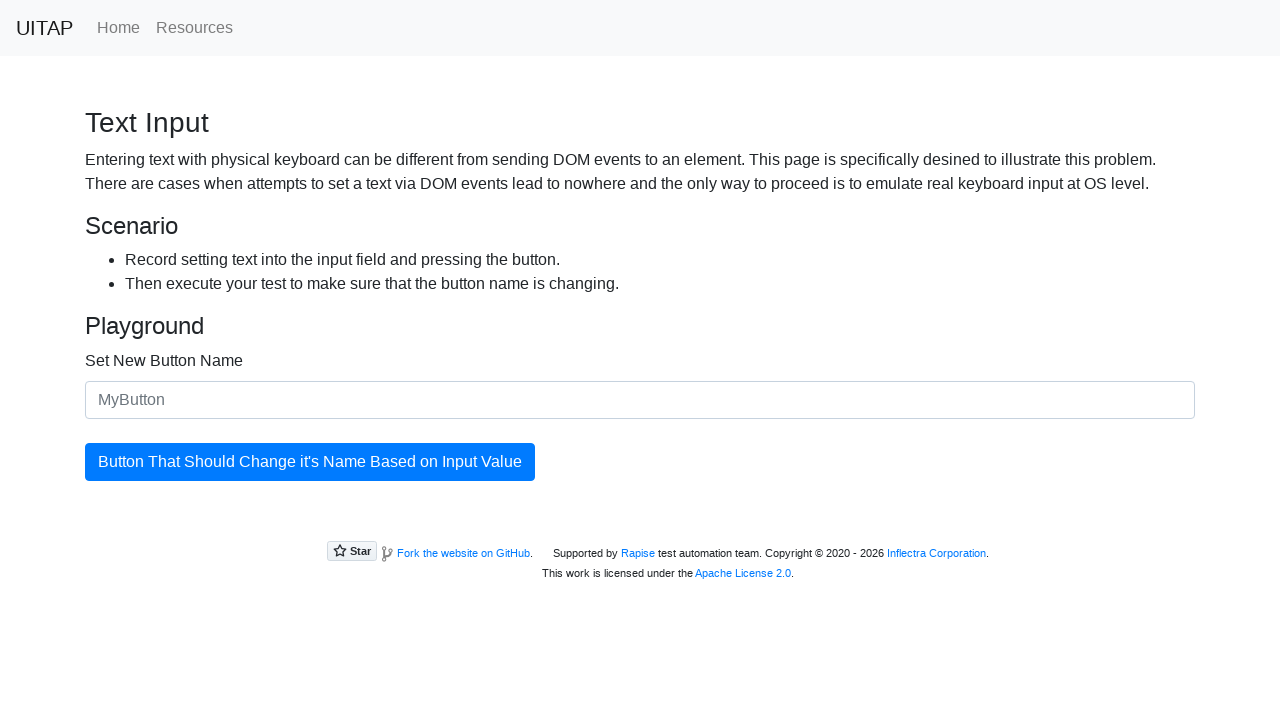

Filled textbox with 'Button that should change its name' on internal:role=textbox
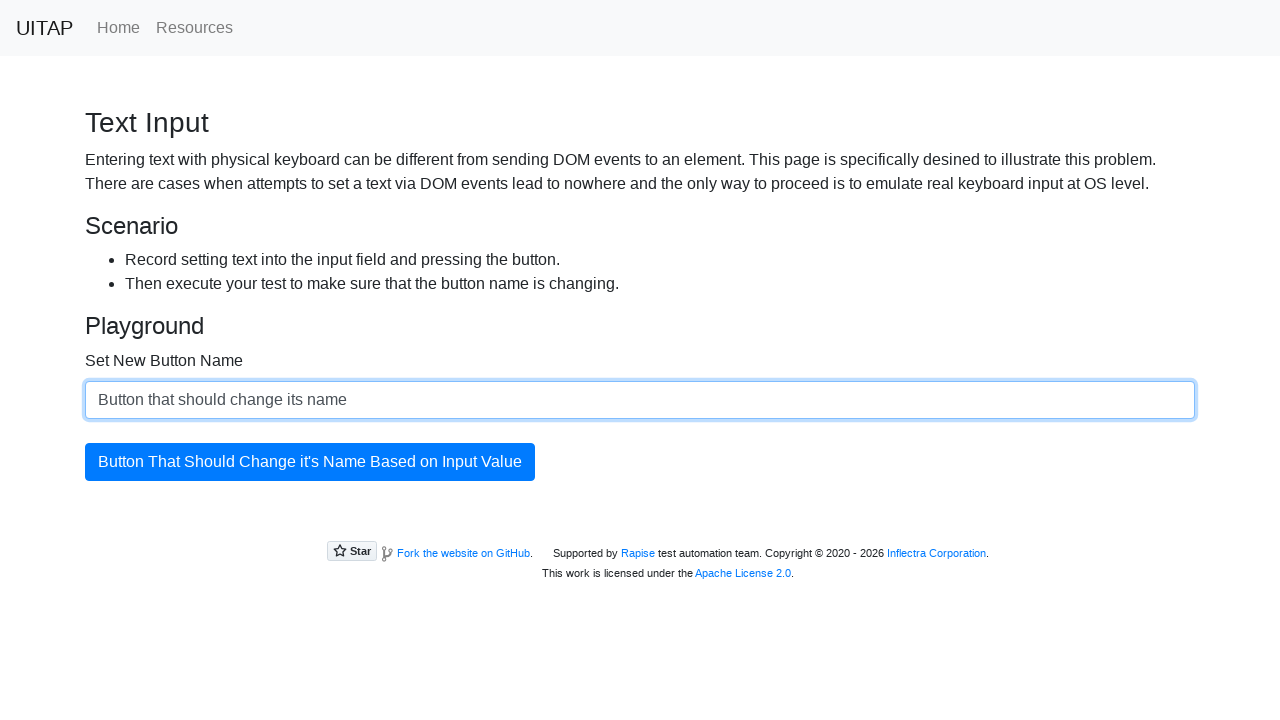

Clicked the button to update its name at (310, 462) on xpath=//button[@id='updatingButton']
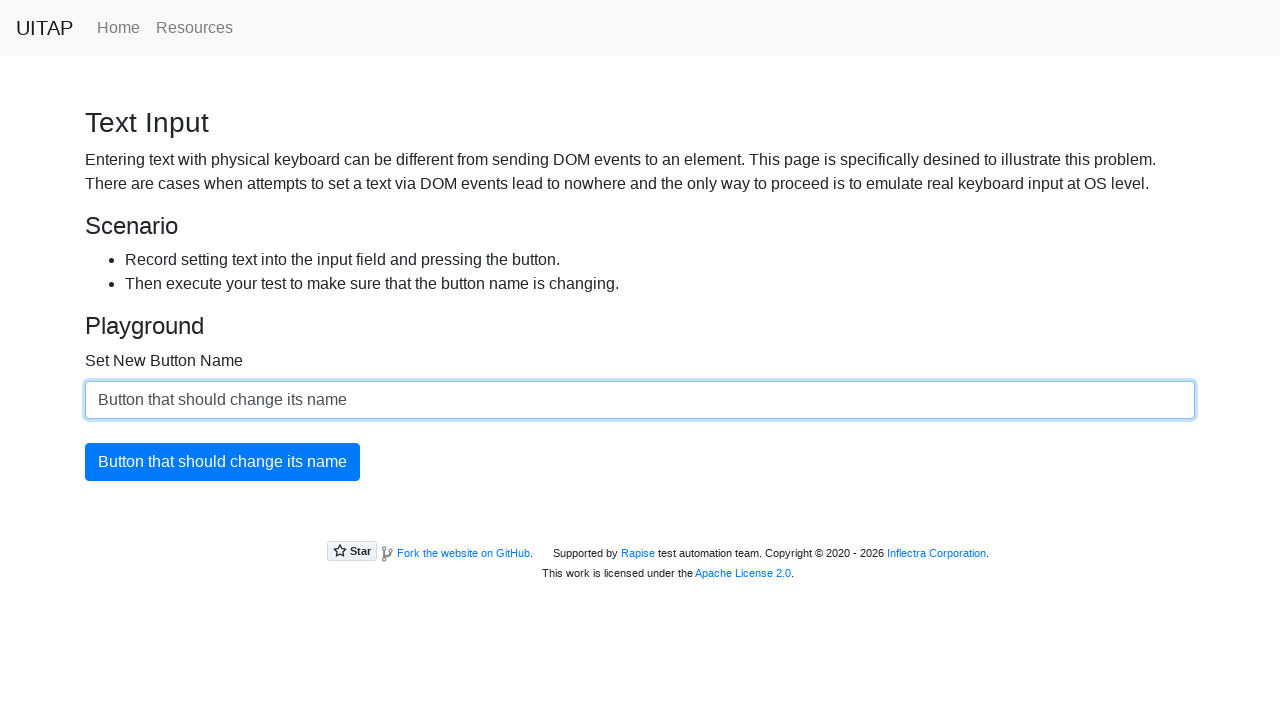

Verified button text changed to 'Button that should change its name'
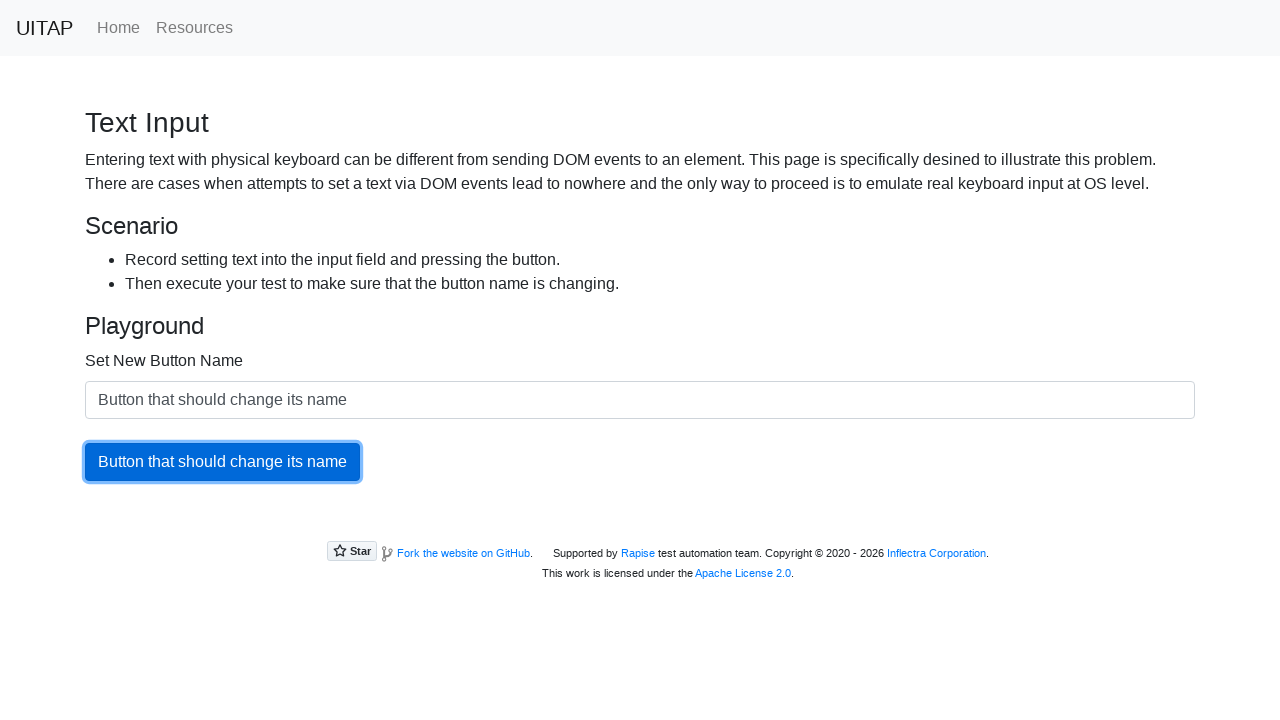

Verified page title matches 'Text Input'
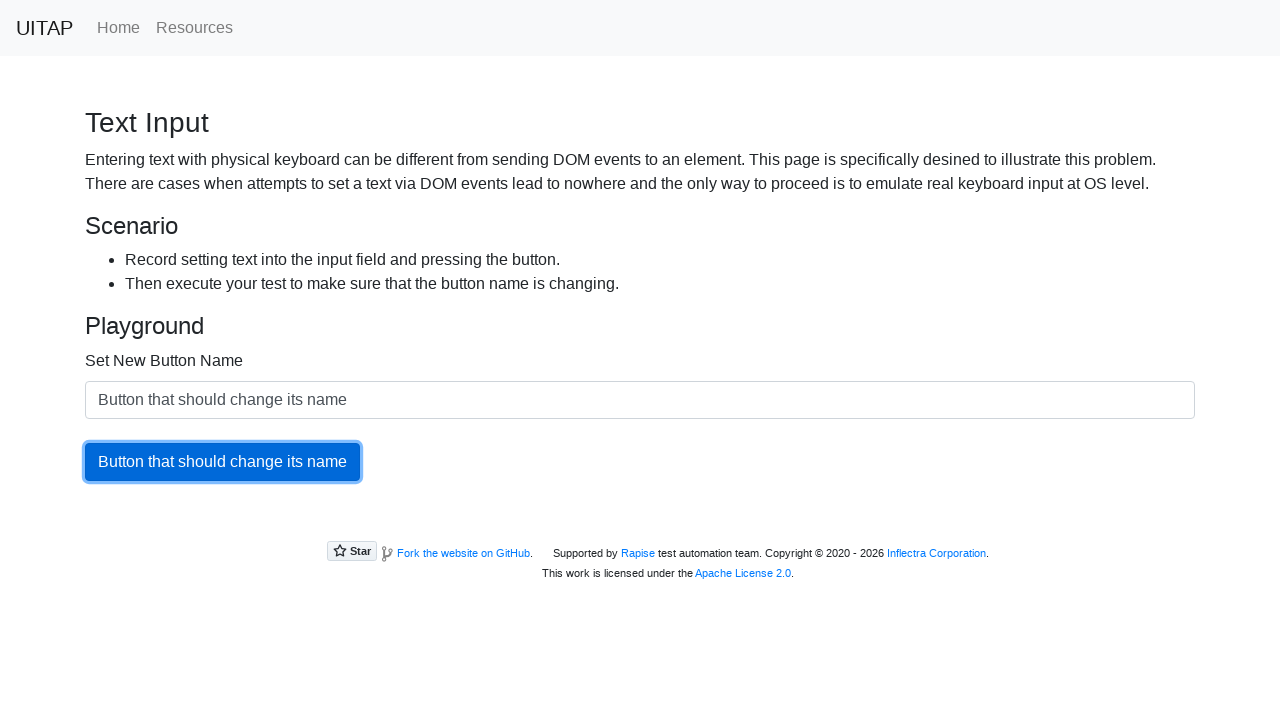

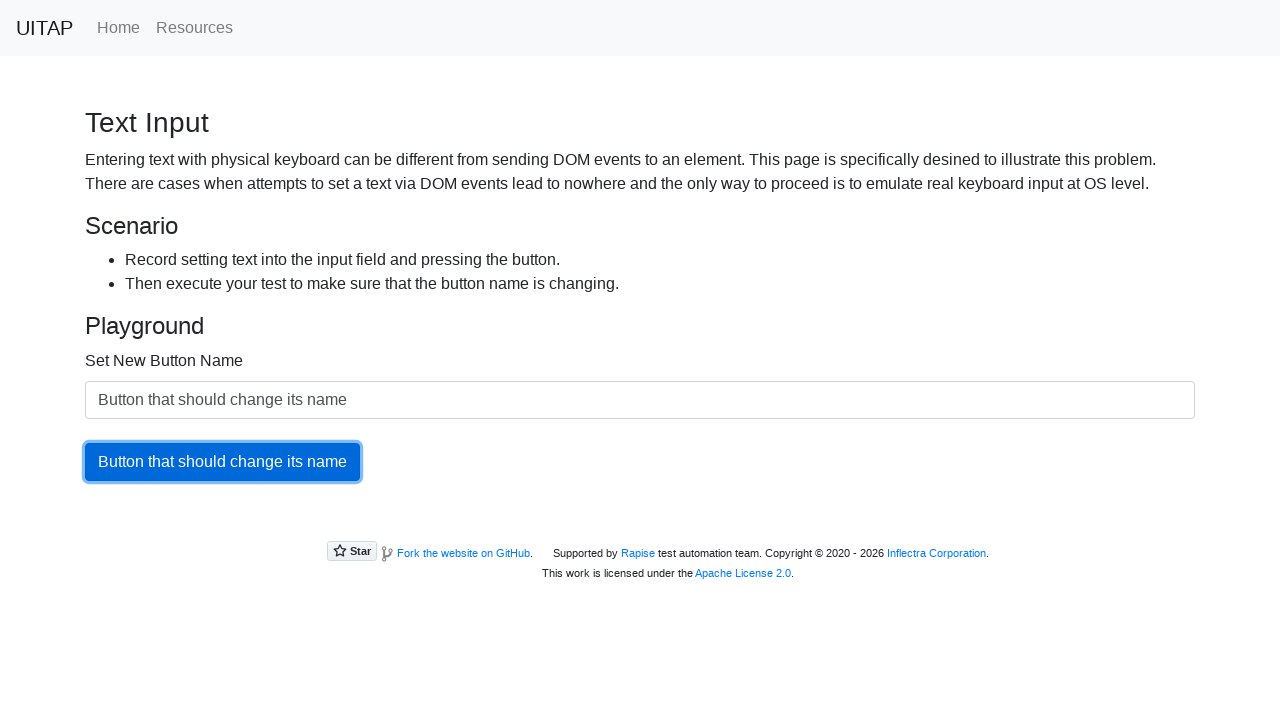